Loads Flipkart homepage and maximizes the browser window

Starting URL: https://www.flipkart.com/

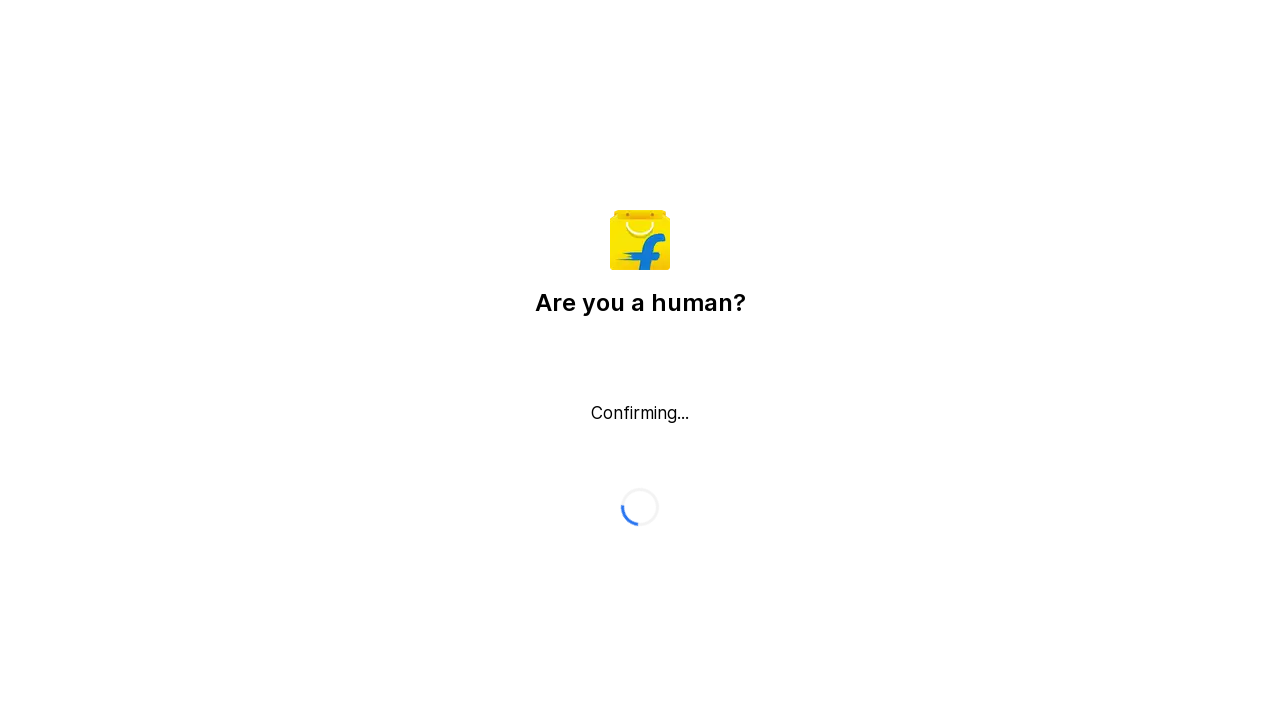

Waited for Flipkart homepage to fully load
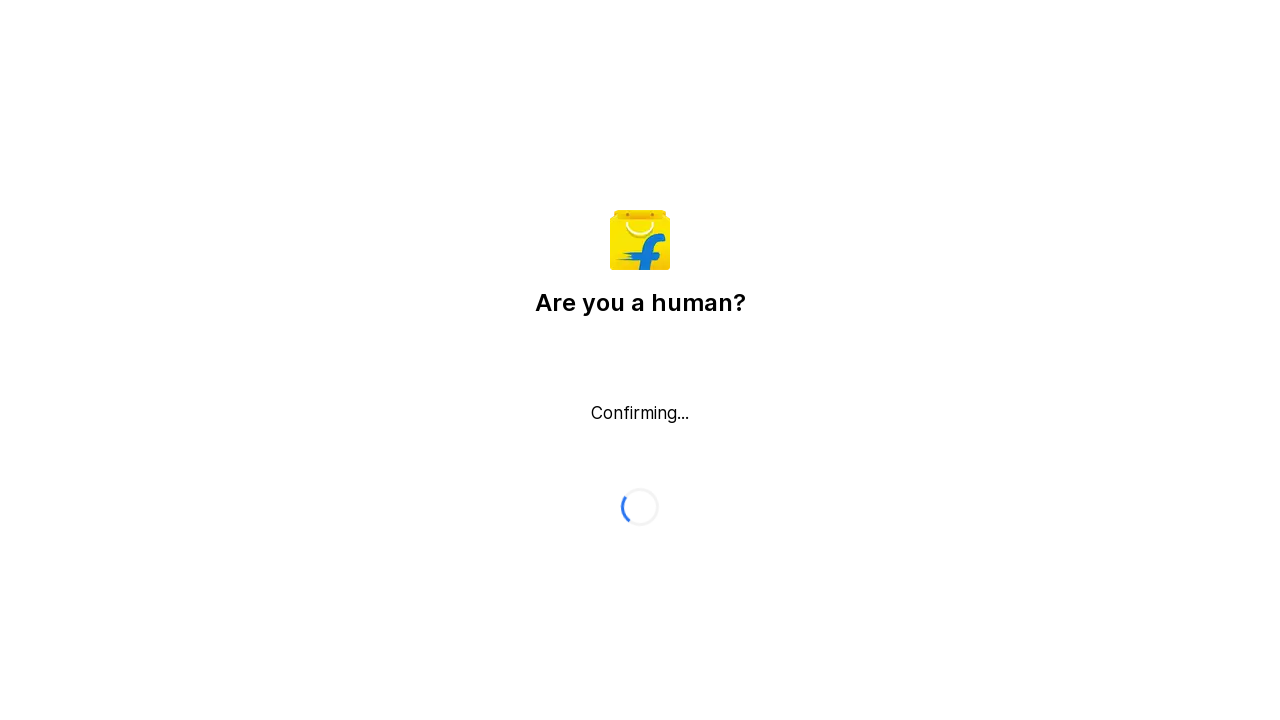

Maximized browser window to 1920x1080
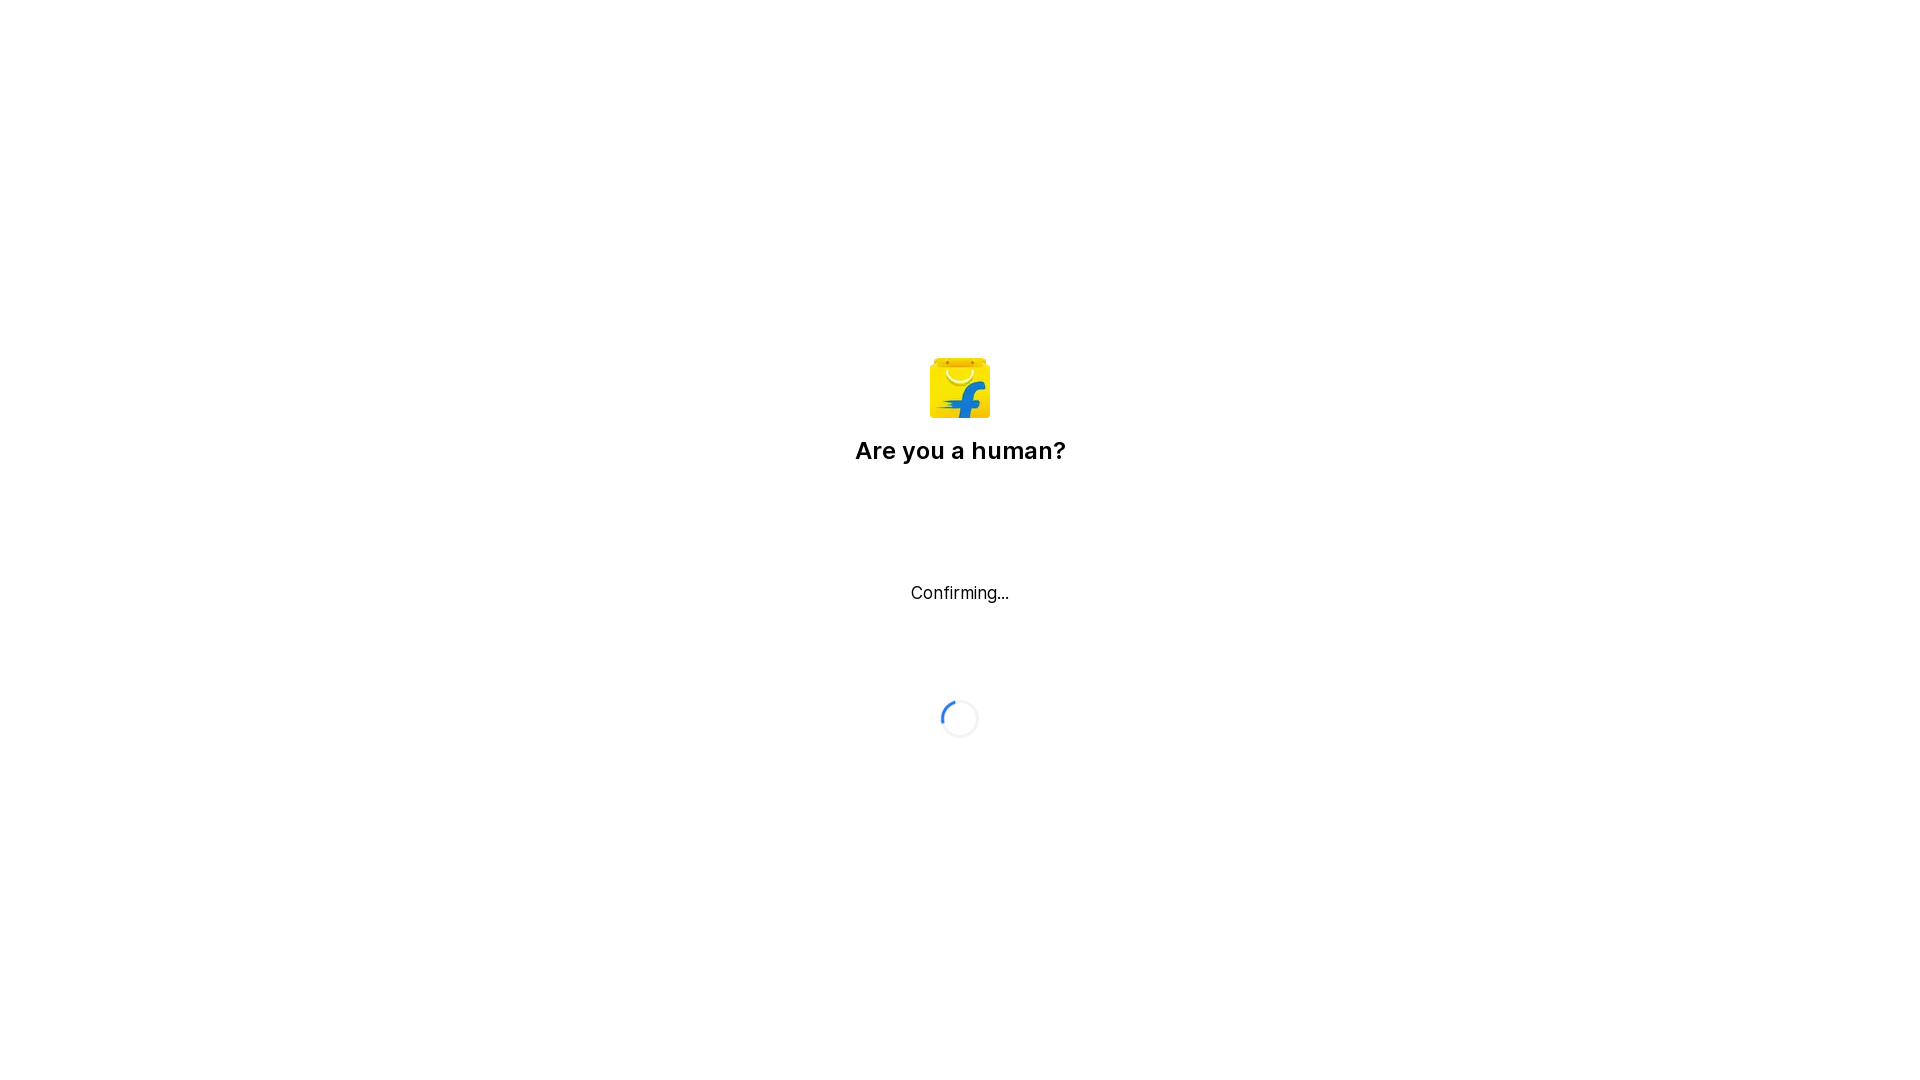

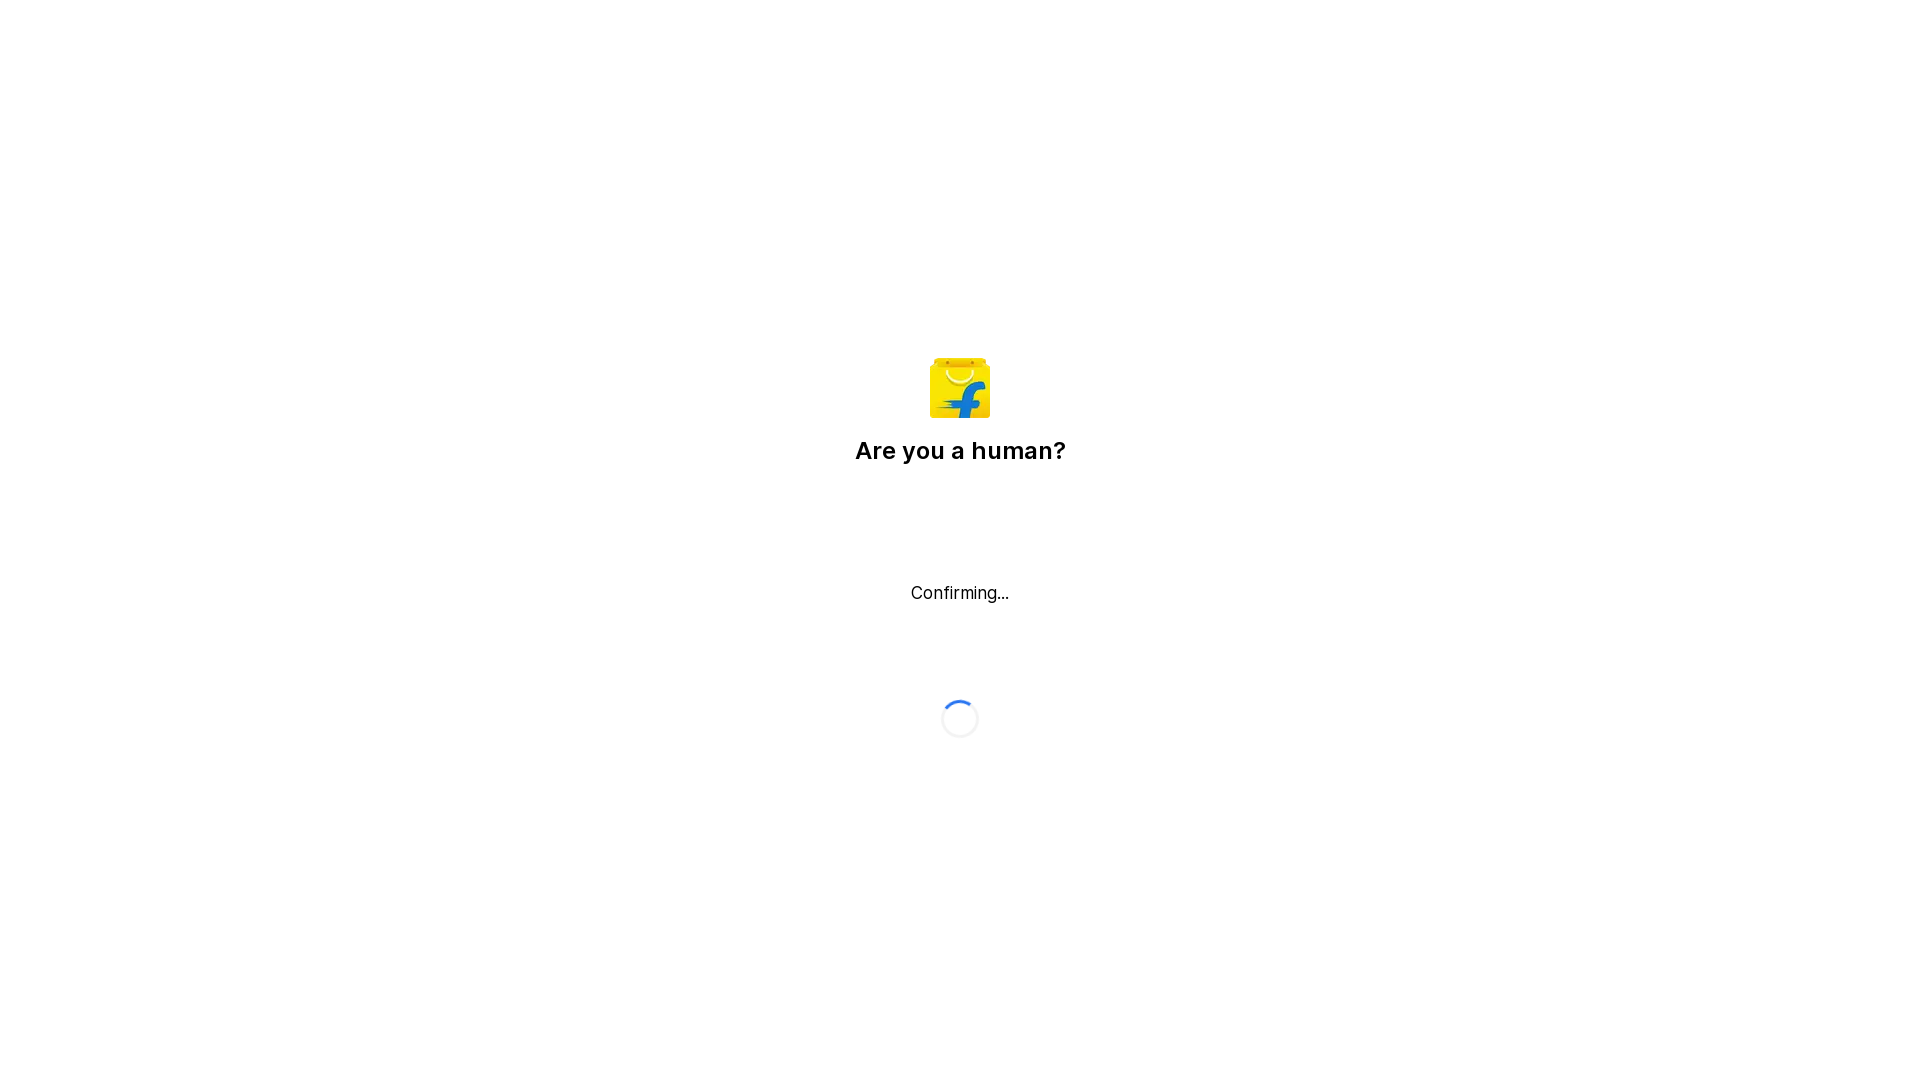